Navigates to the HKI Software website homepage and verifies the page loads successfully

Starting URL: https://www.hkisoftware.com/

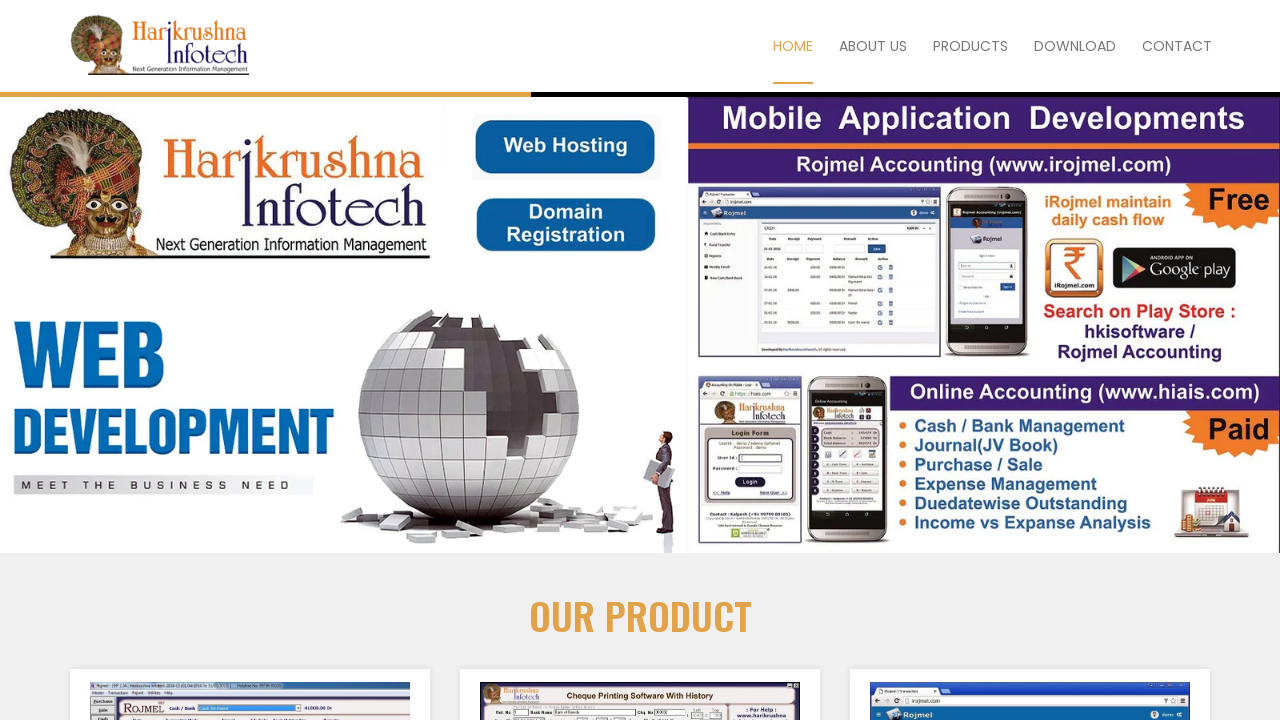

Waited for page to reach domcontentloaded state
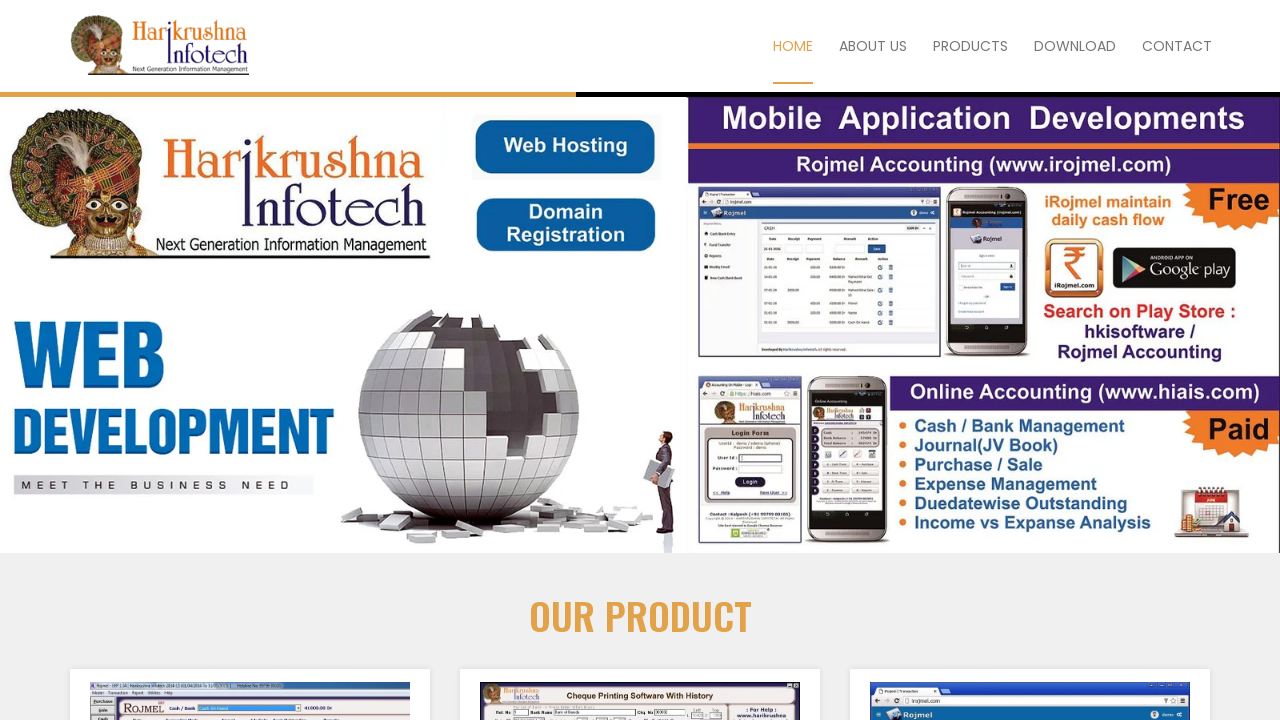

Verified body element is present on HKI Software homepage
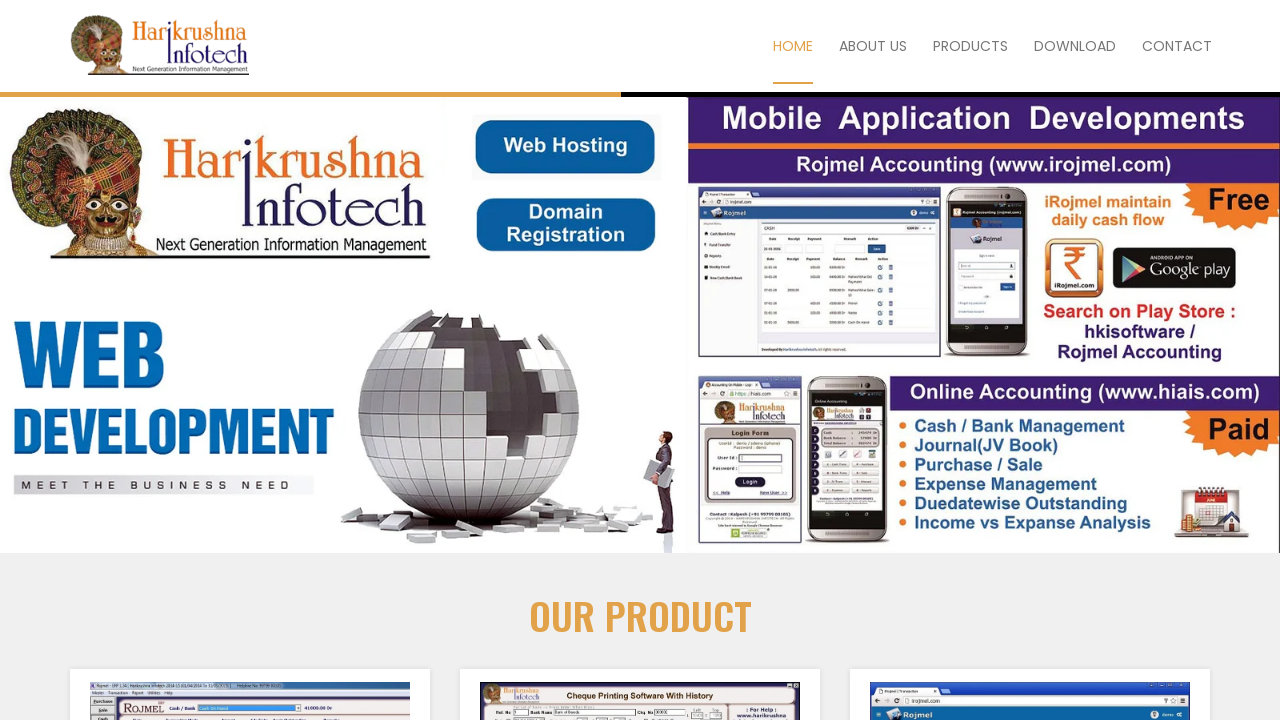

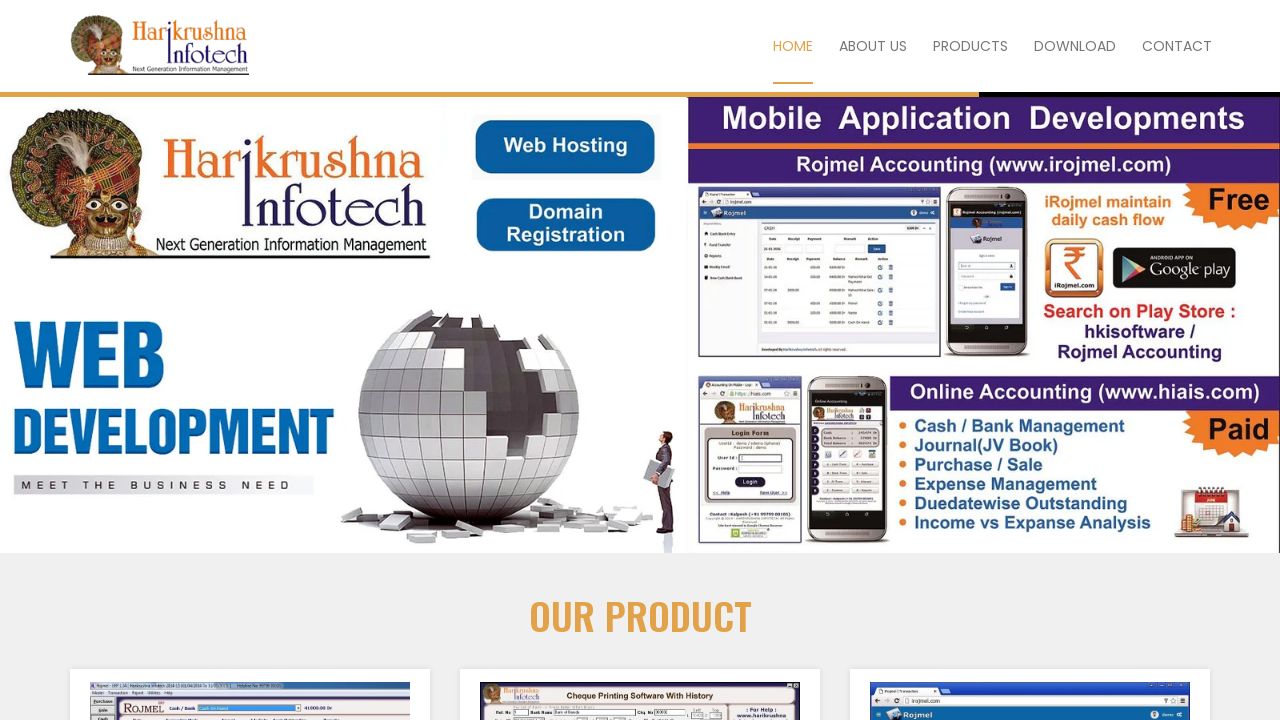